Tests dynamic controls page by checking the state of a checkbox and selecting it if not already selected

Starting URL: https://v1.training-support.net/selenium/dynamic-controls

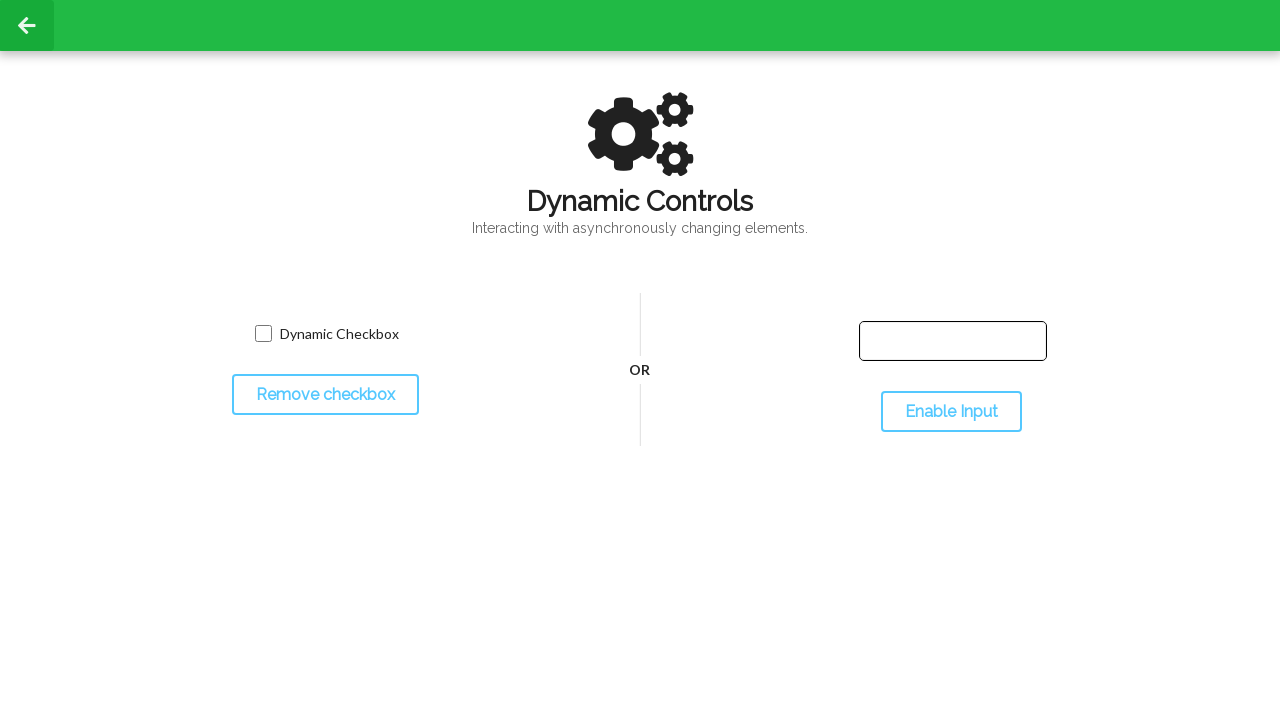

Located checkbox element on dynamic controls page
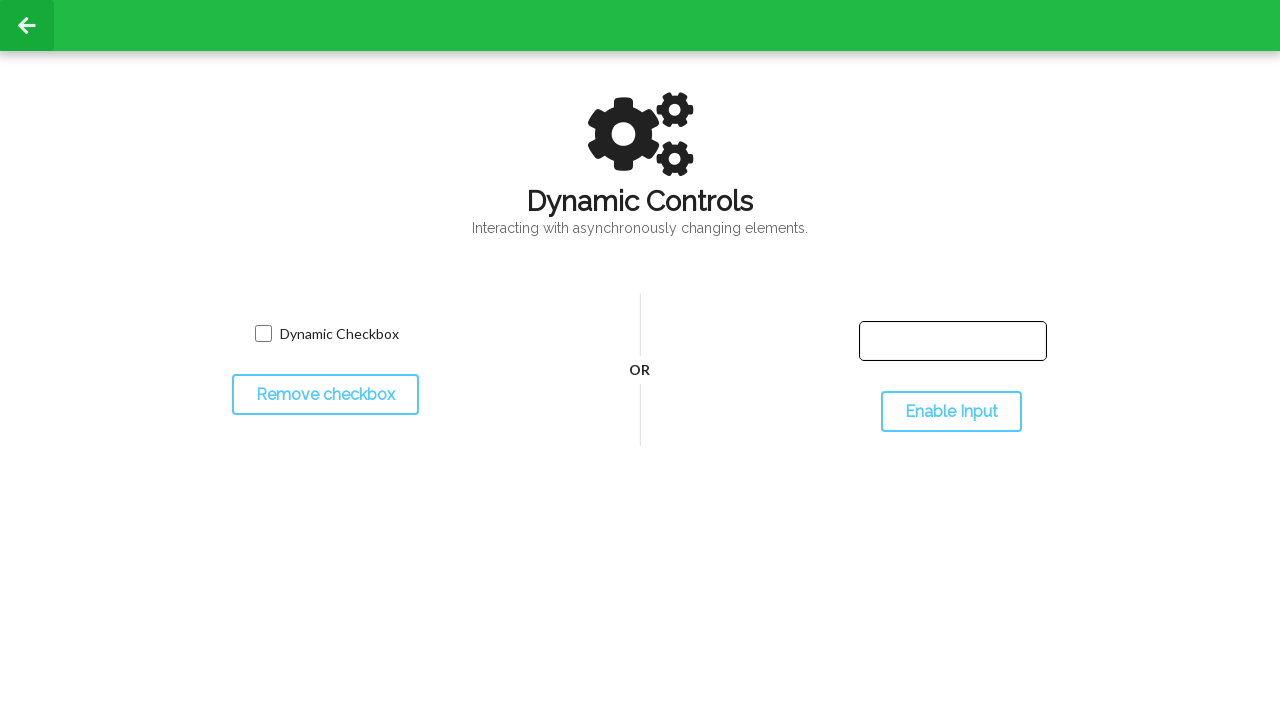

Checkbox was not selected, proceeding to click it
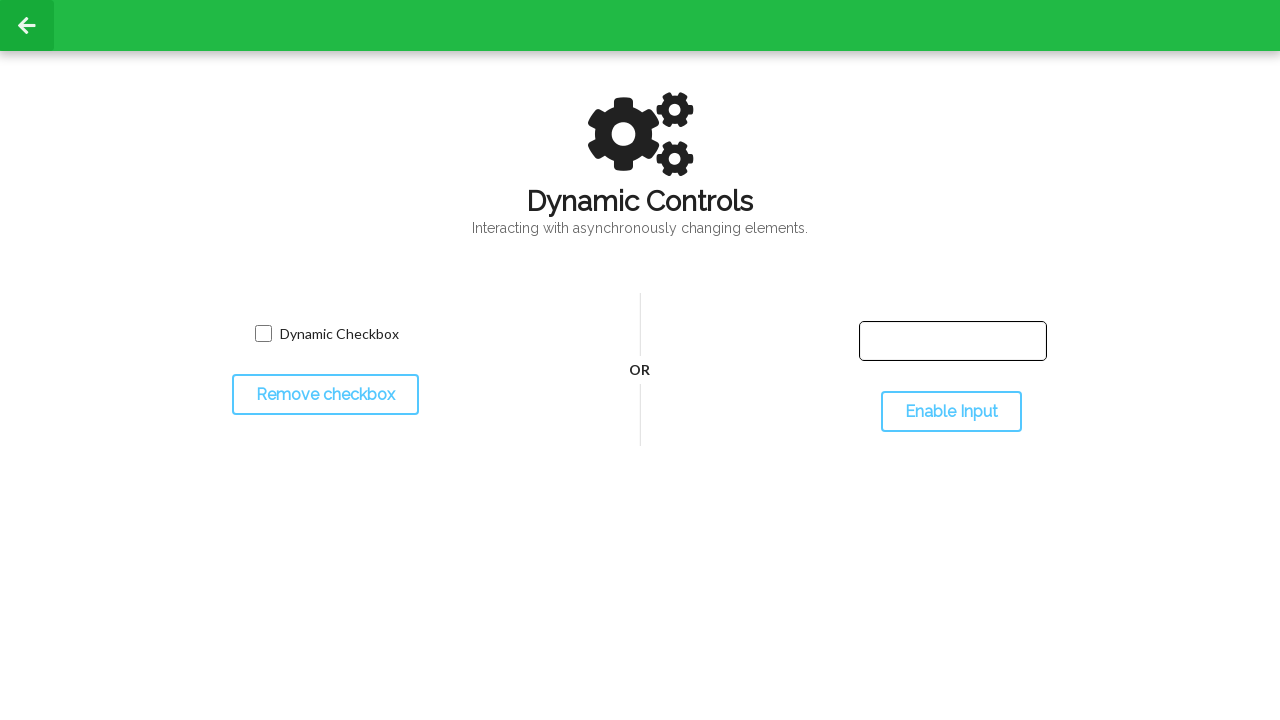

Clicked checkbox to select it at (263, 334) on input[type='checkbox']
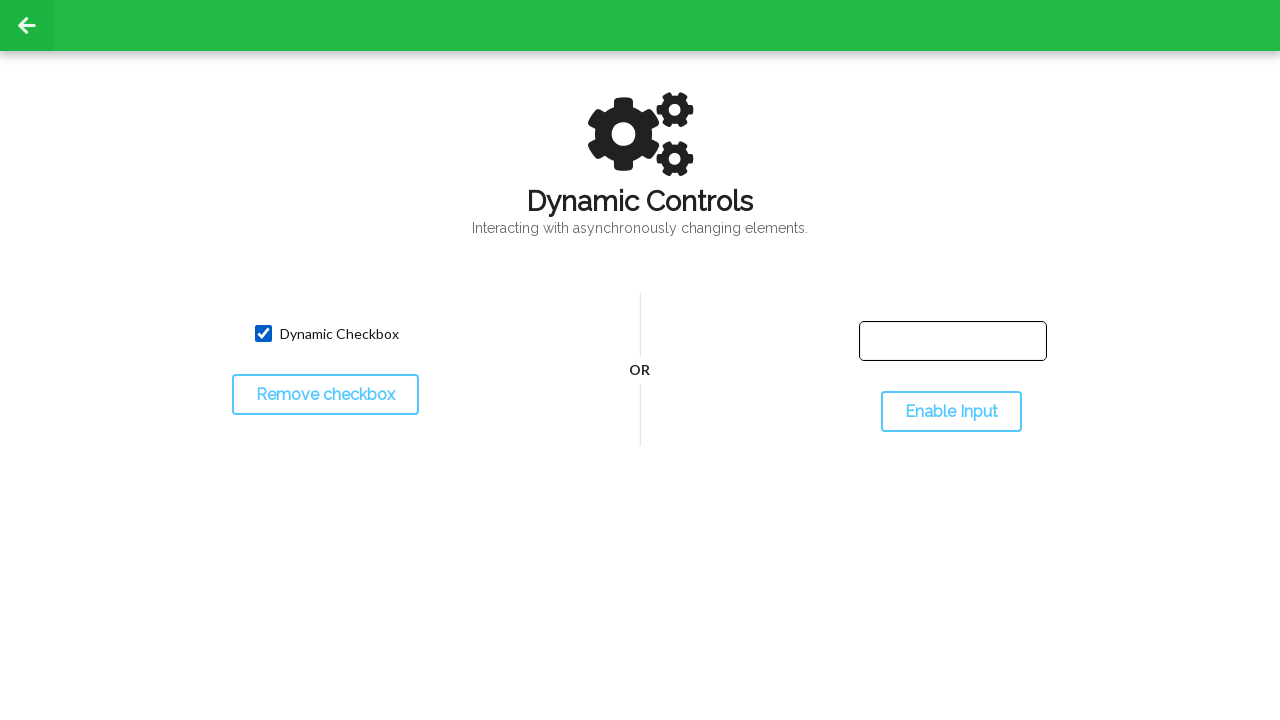

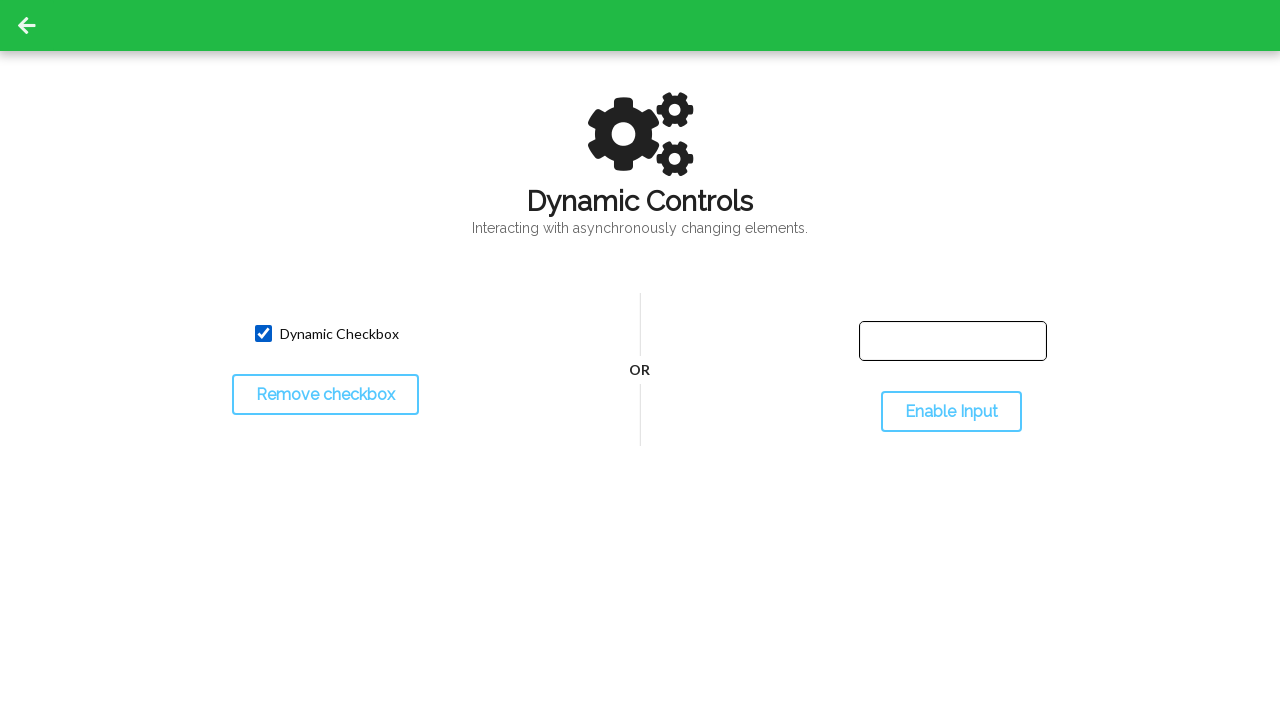